Tests interaction with shadow DOM elements by filling username and pizza name fields within nested shadow roots

Starting URL: https://selectorshub.com/xpath-practice-page/

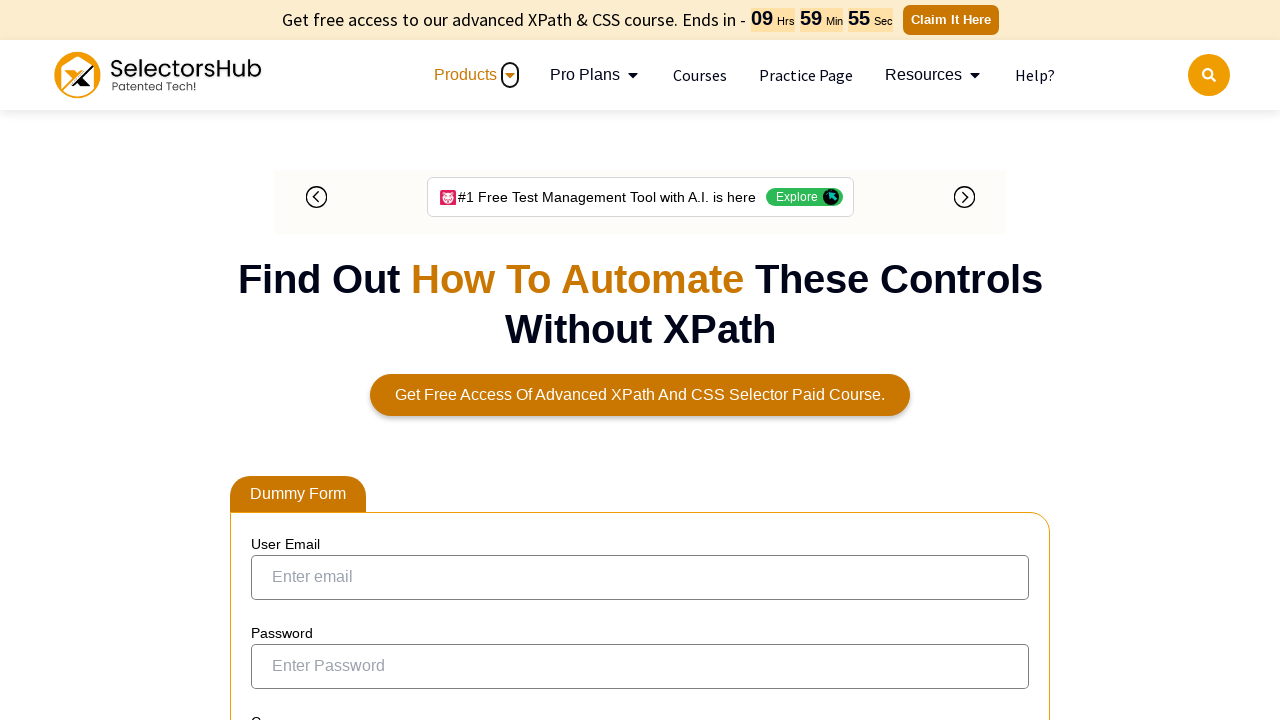

Waited 5 seconds for page to load
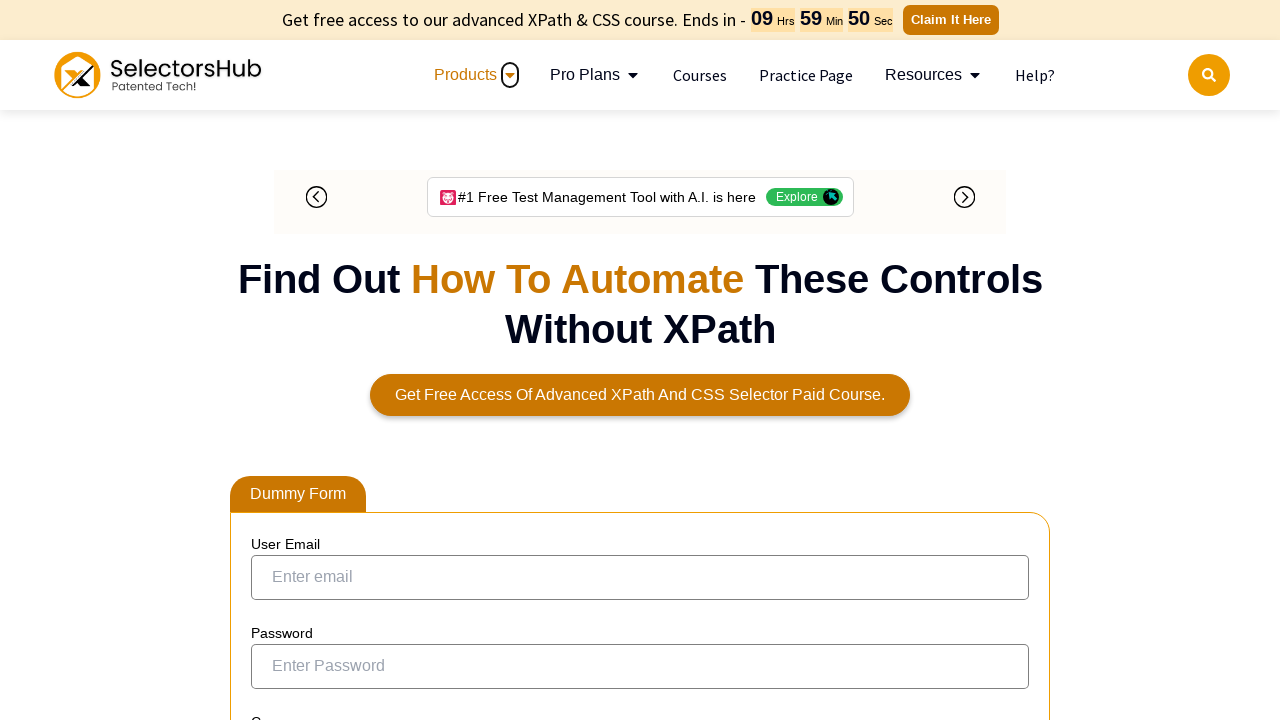

Located username host element with ID 'userName'
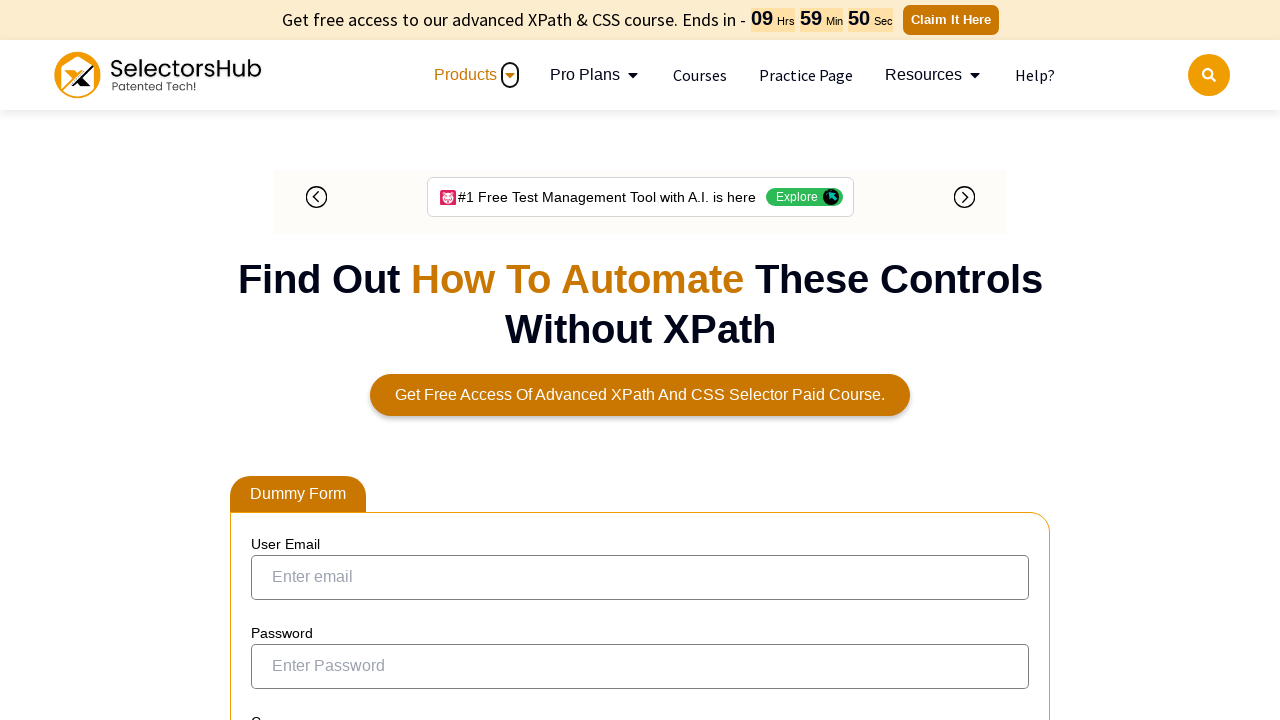

Located username field within first shadow DOM
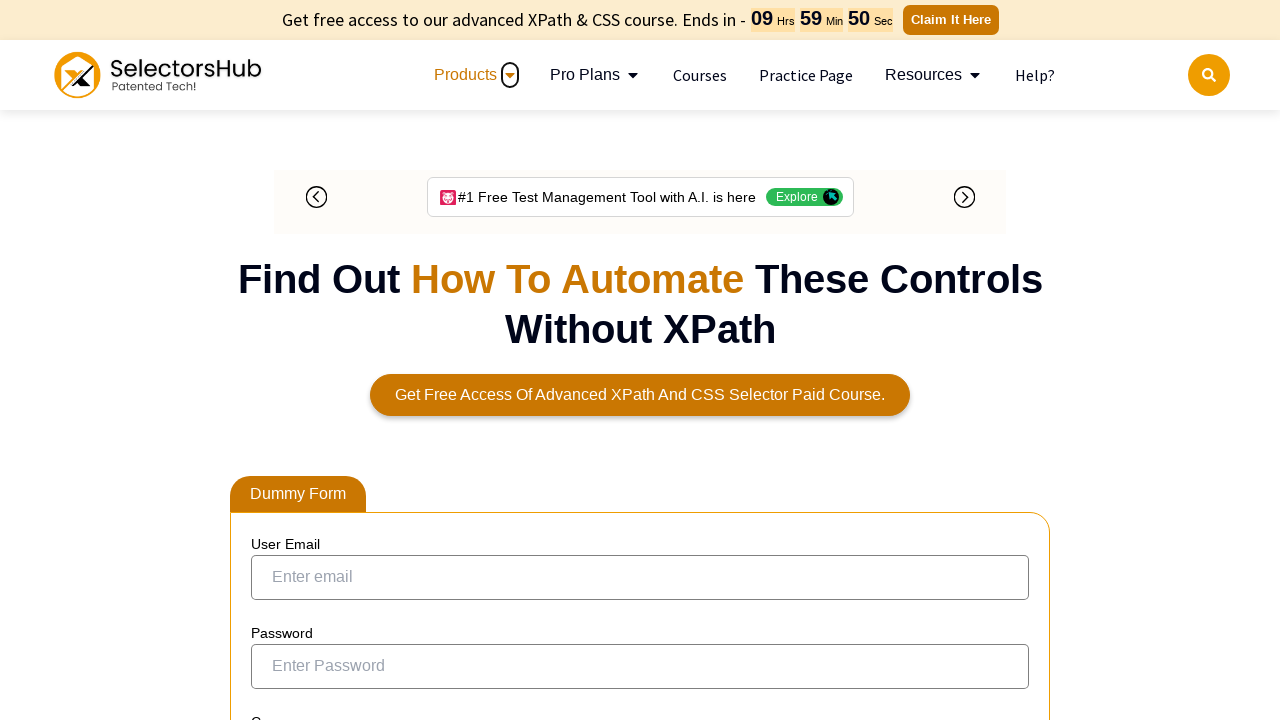

Filled username field with 'Wicked Man'
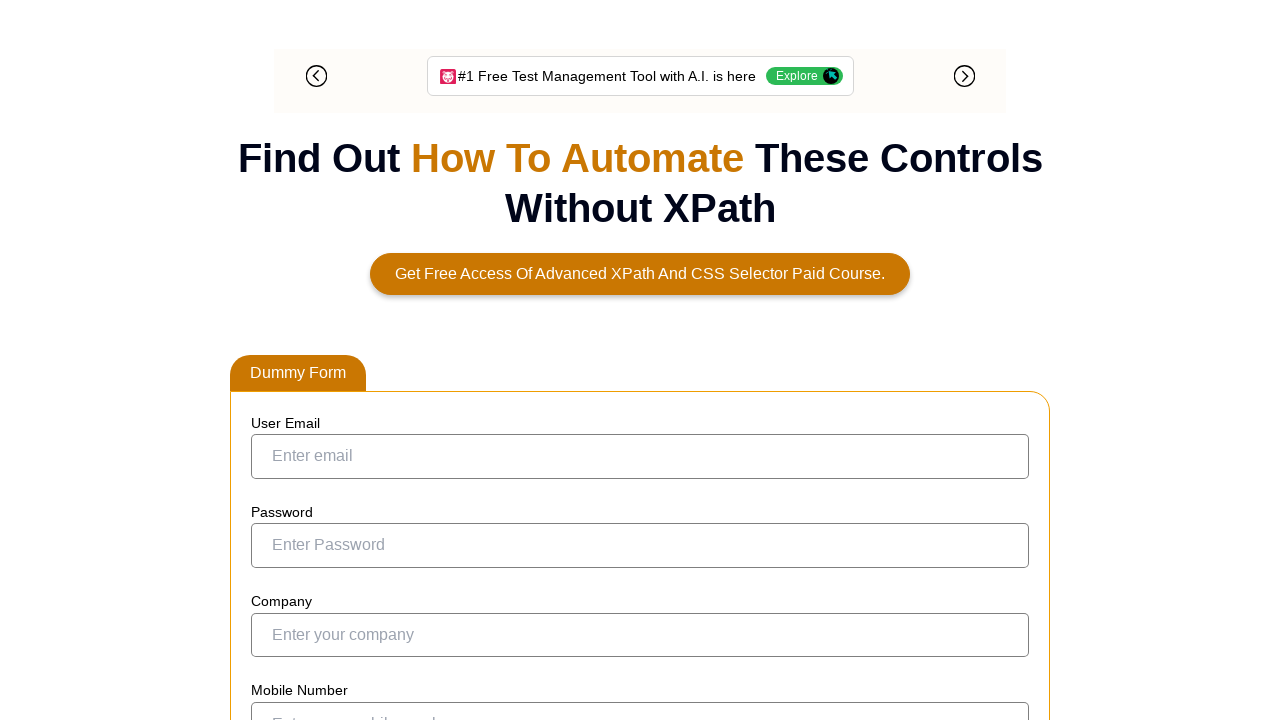

Located pizza field within nested shadow DOM
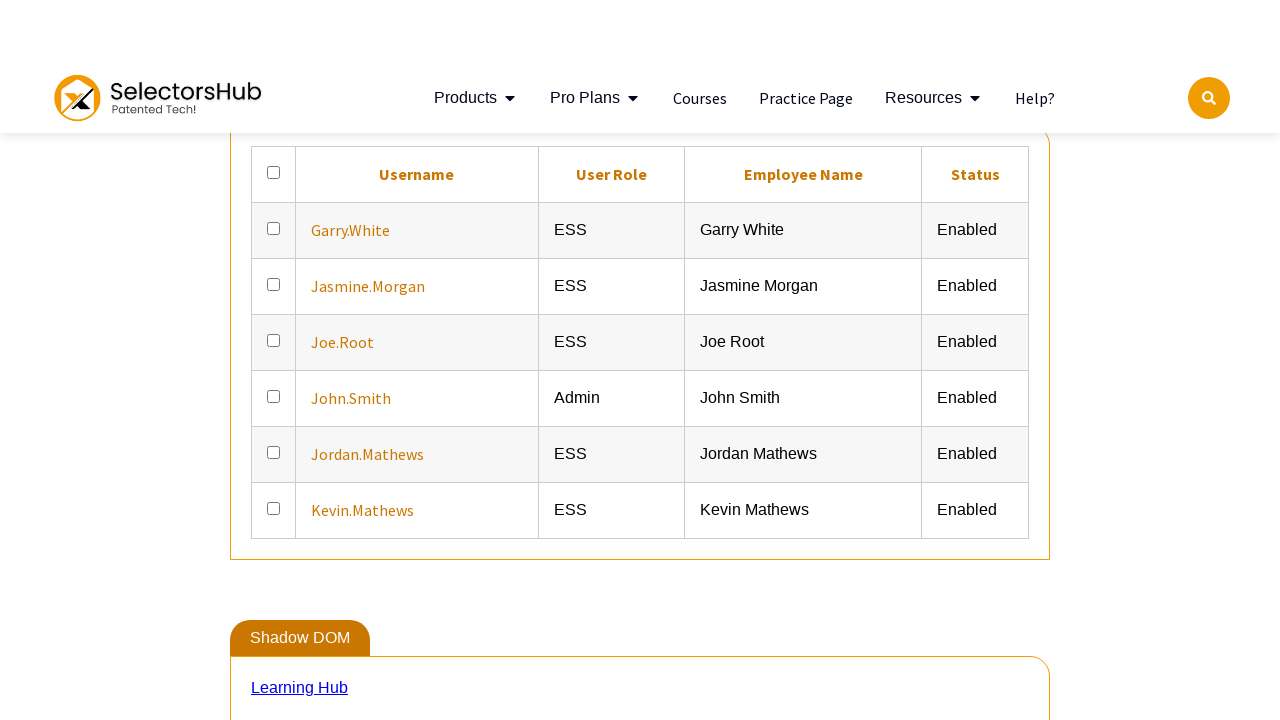

Filled pizza field with 'Cheese Pizza'
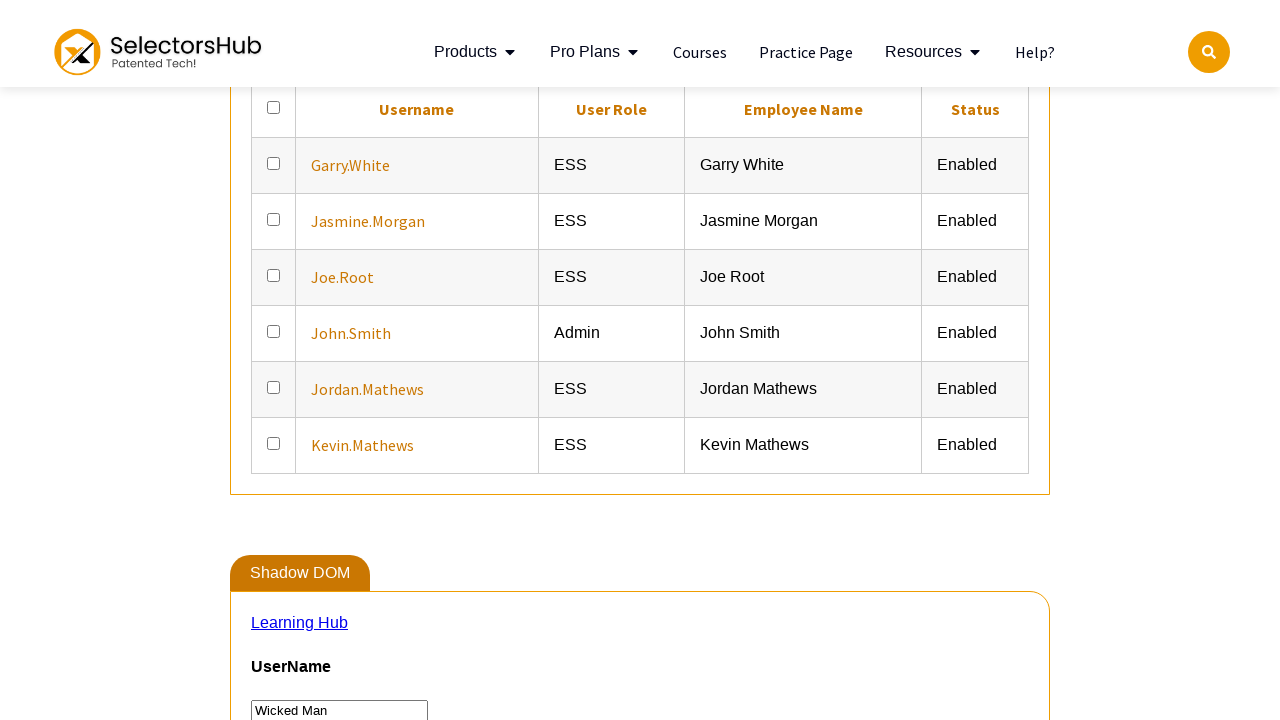

Waited 5 seconds to see results
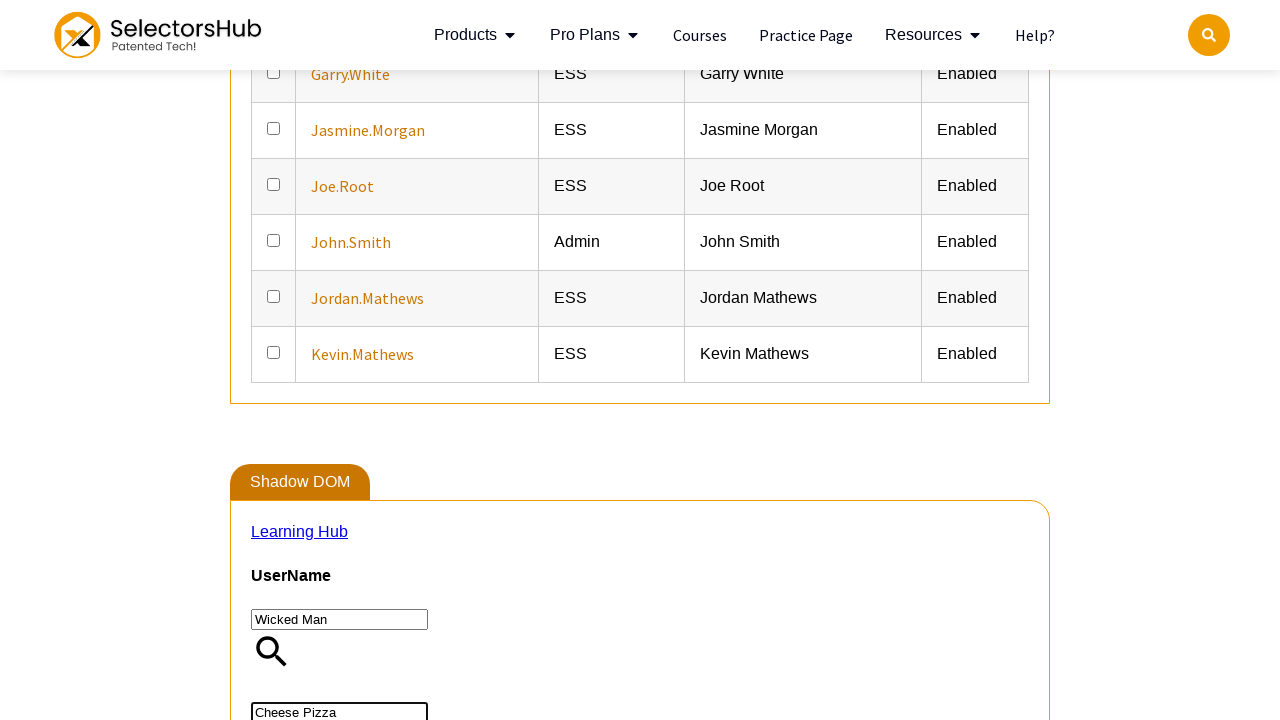

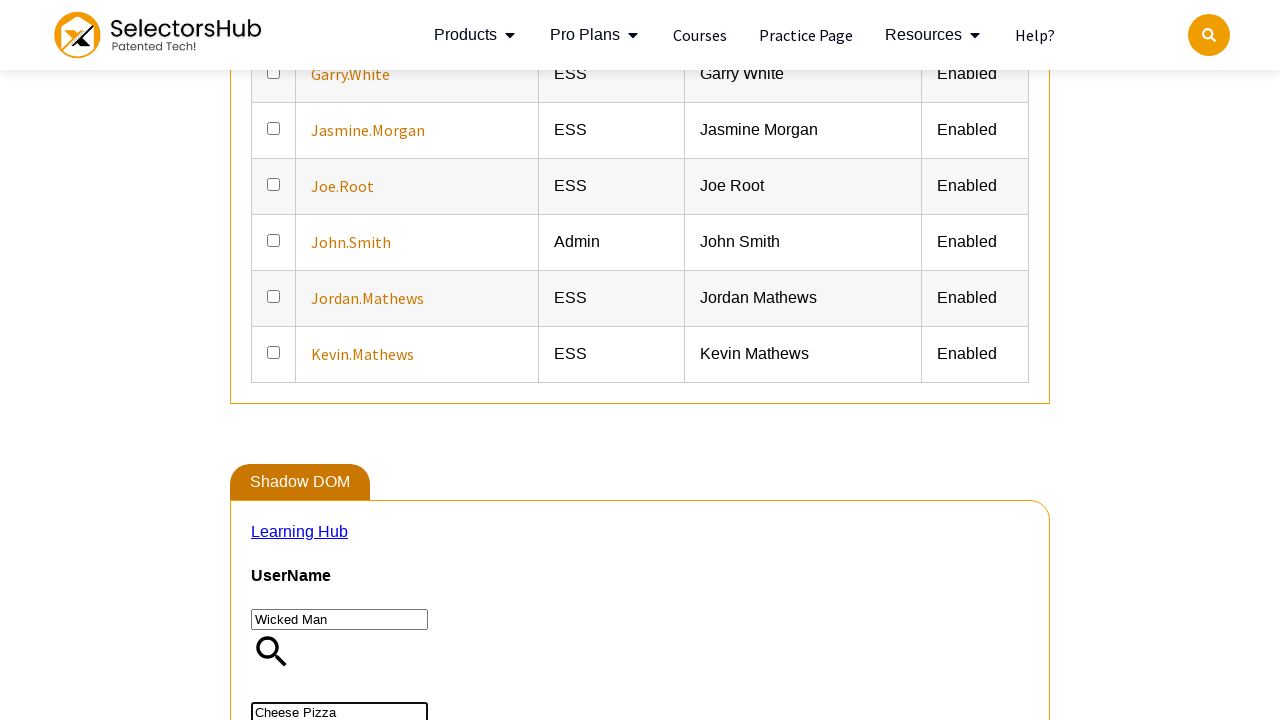